Tests keyboard action by pressing the SPACE key on the page body and verifying the key press is registered

Starting URL: https://the-internet.herokuapp.com/key_presses

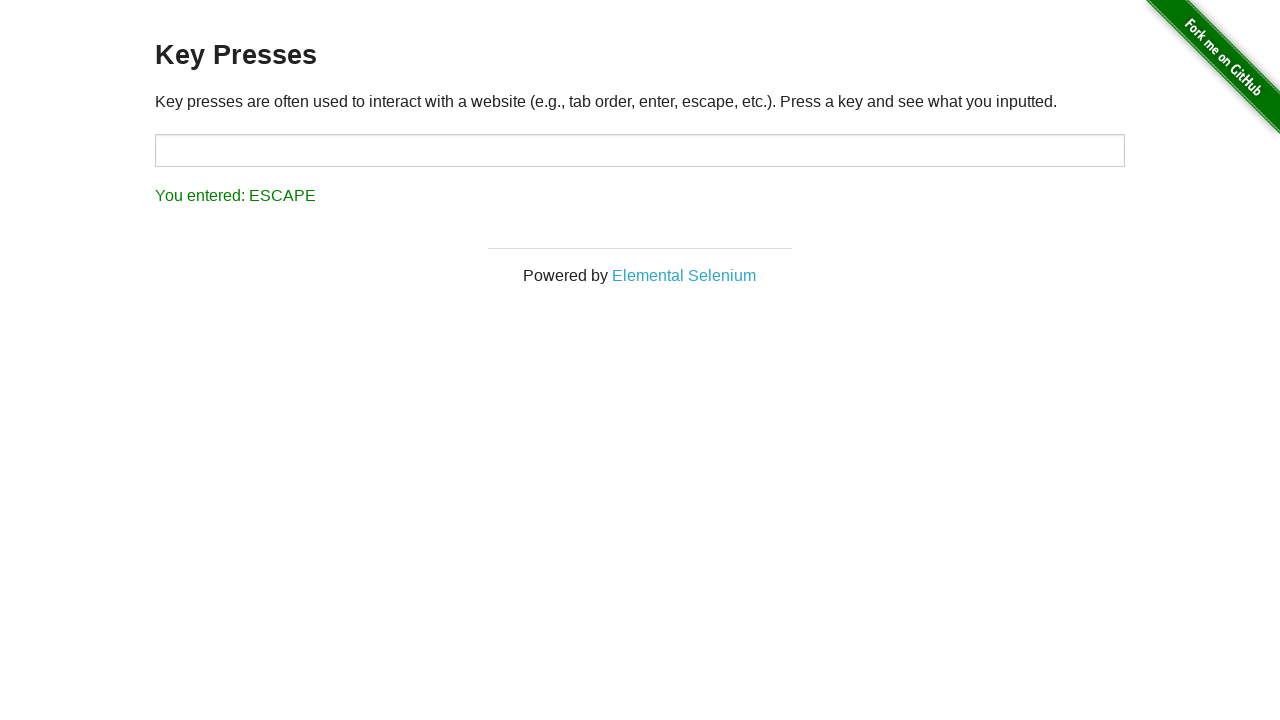

Pressed SPACE key on page body to register key press on body
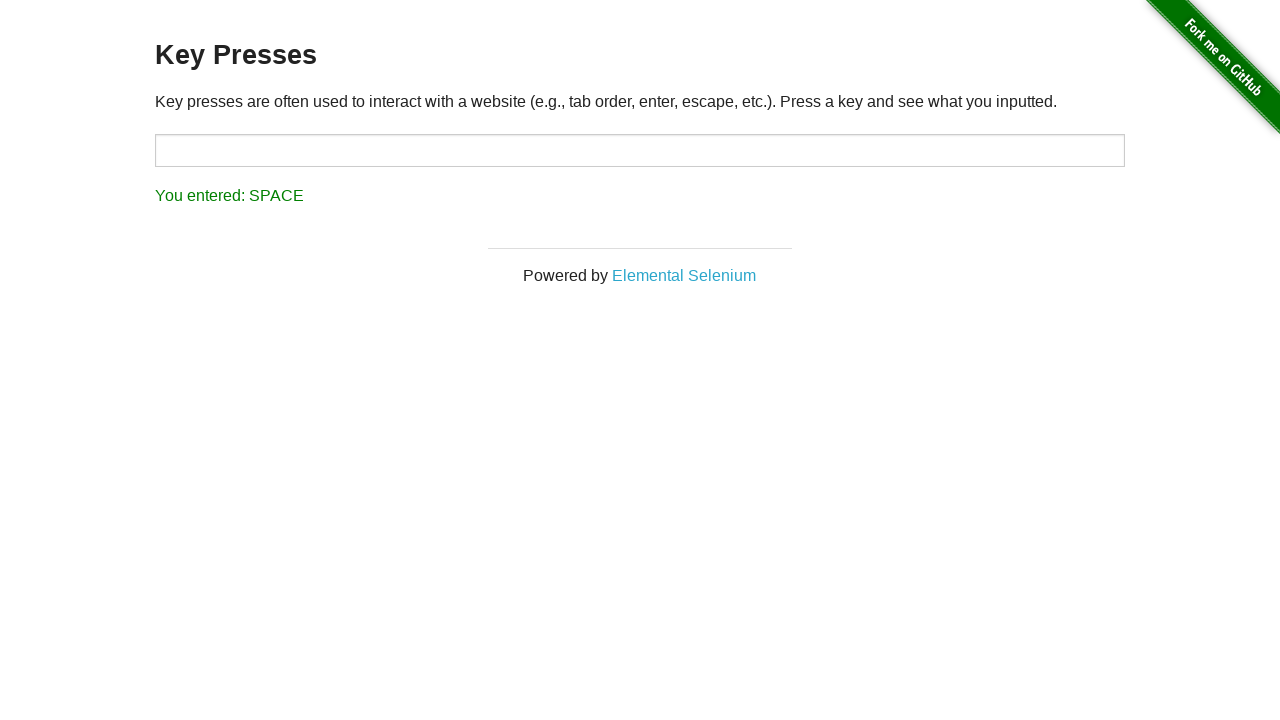

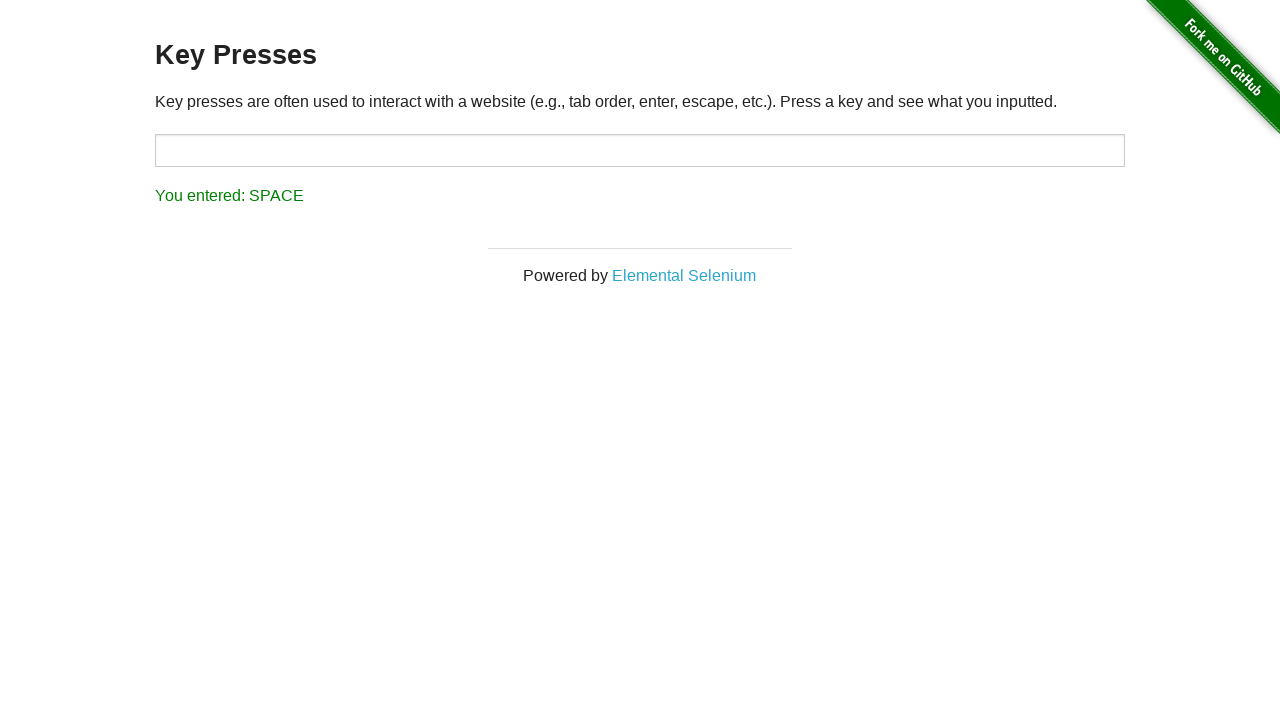